Tests table sorting functionality by clicking on column header to sort, verifying the sort order, and searching for a specific item across multiple pages to retrieve its price

Starting URL: https://rahulshettyacademy.com/seleniumPractise/#/offers

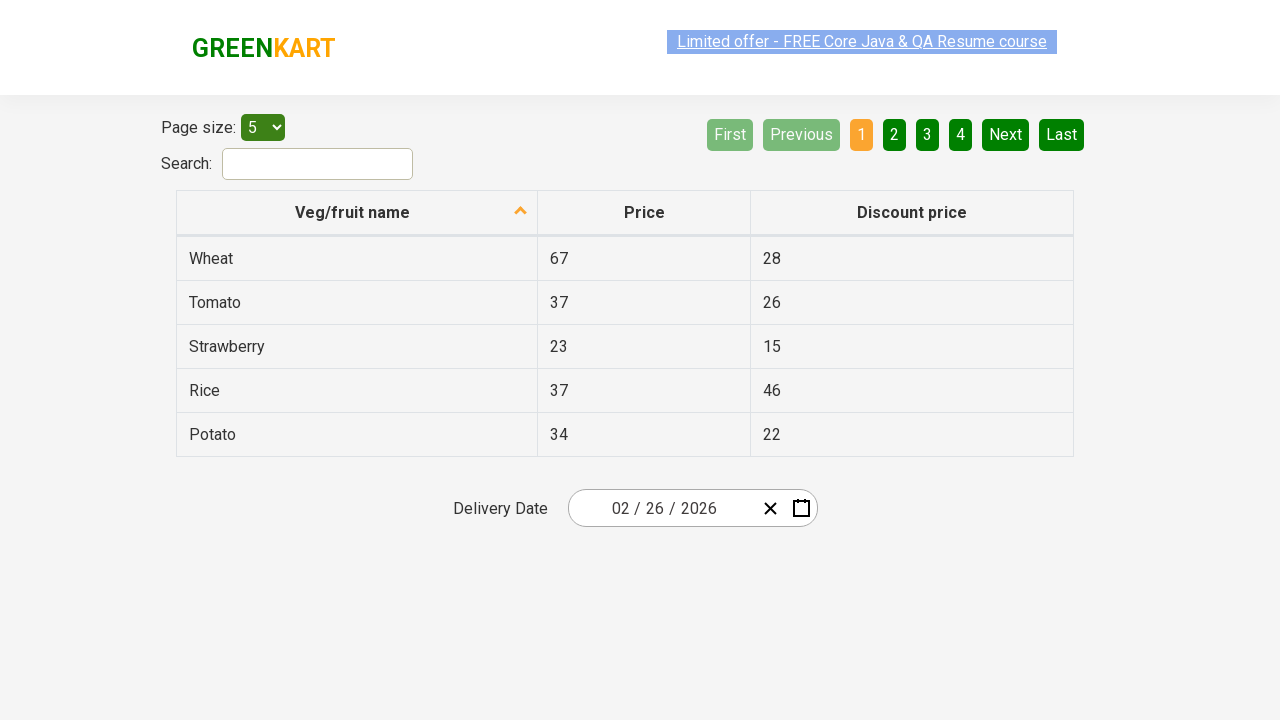

Clicked first column header to sort table at (357, 213) on xpath=//tr/th[1]
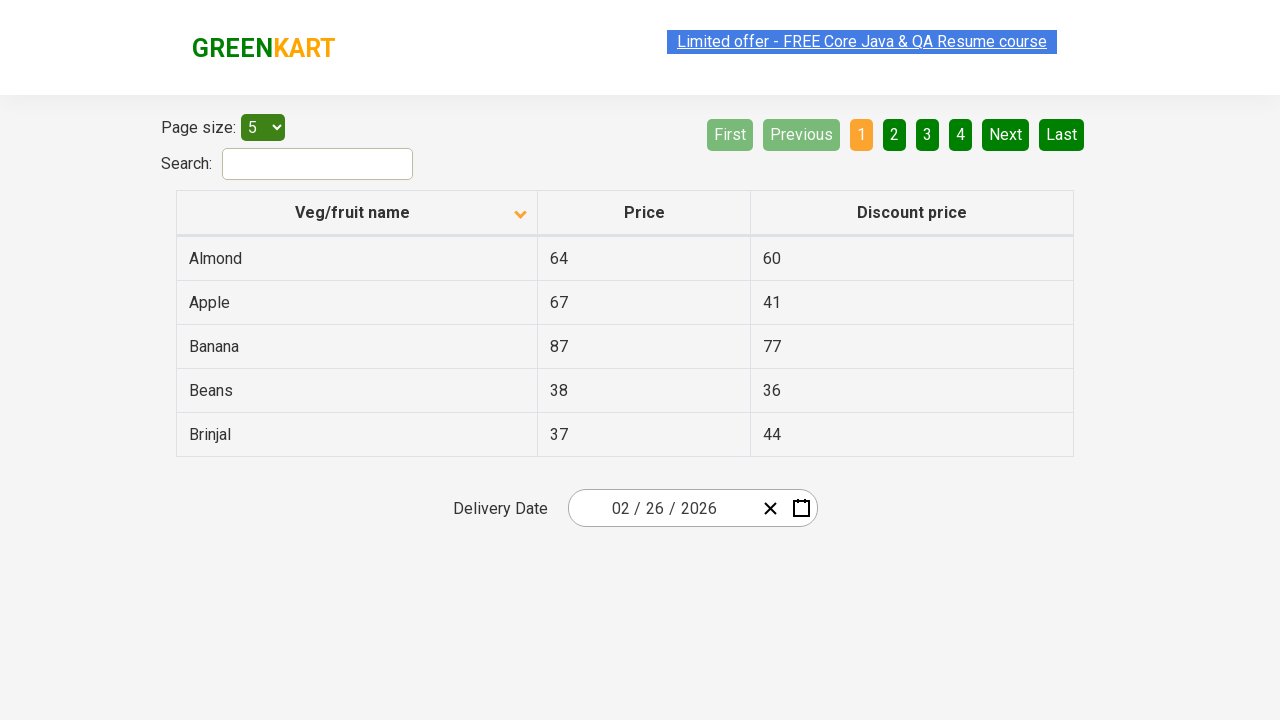

Captured all elements in first column
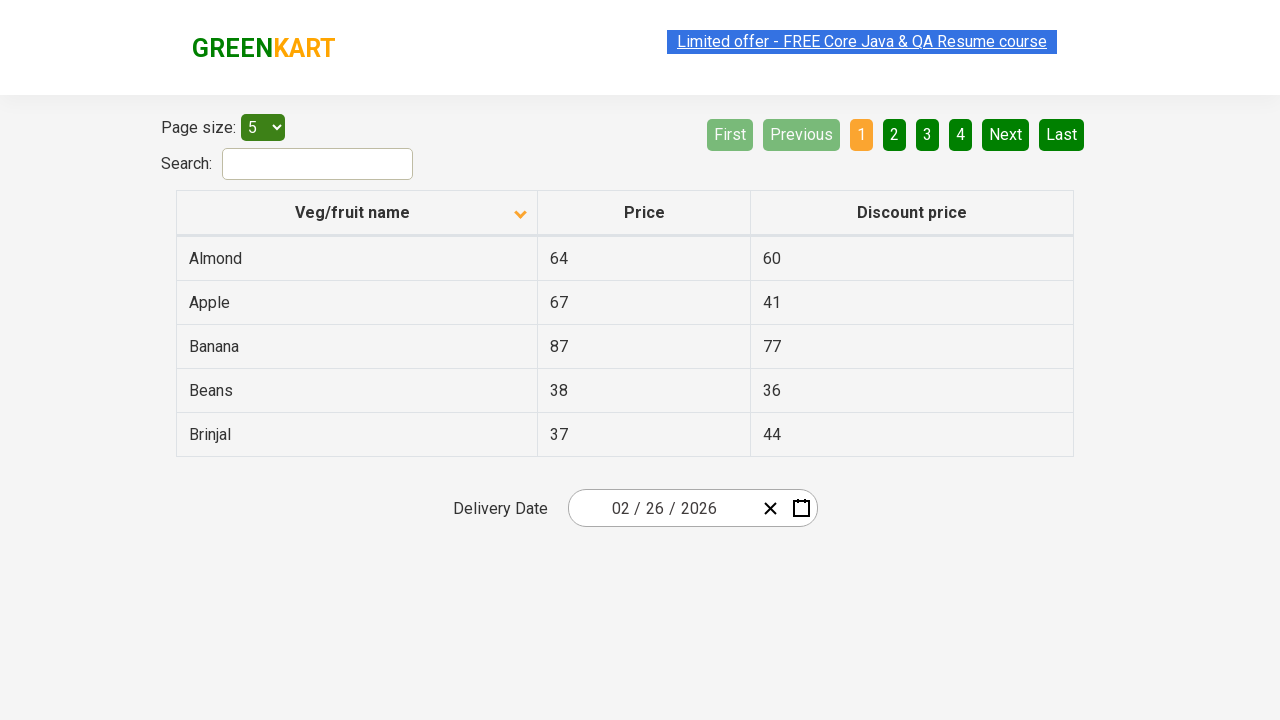

Retrieved text content from all column elements
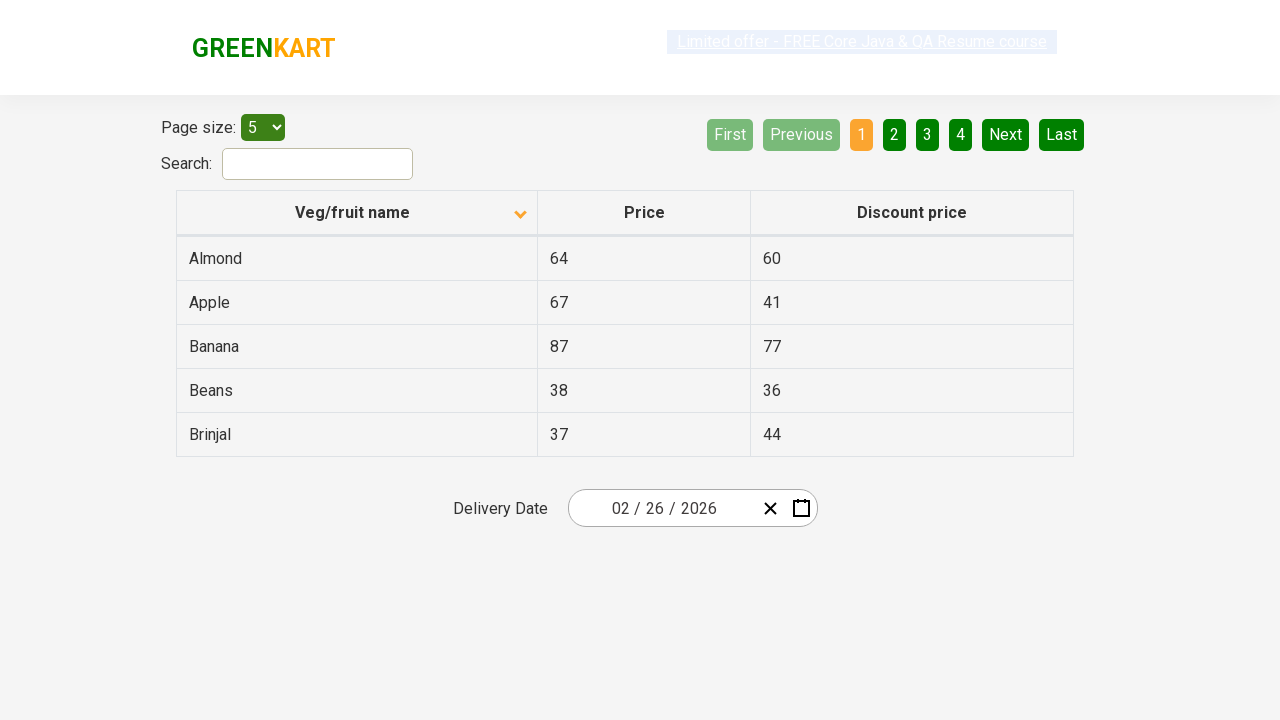

Verified table is properly sorted in ascending order
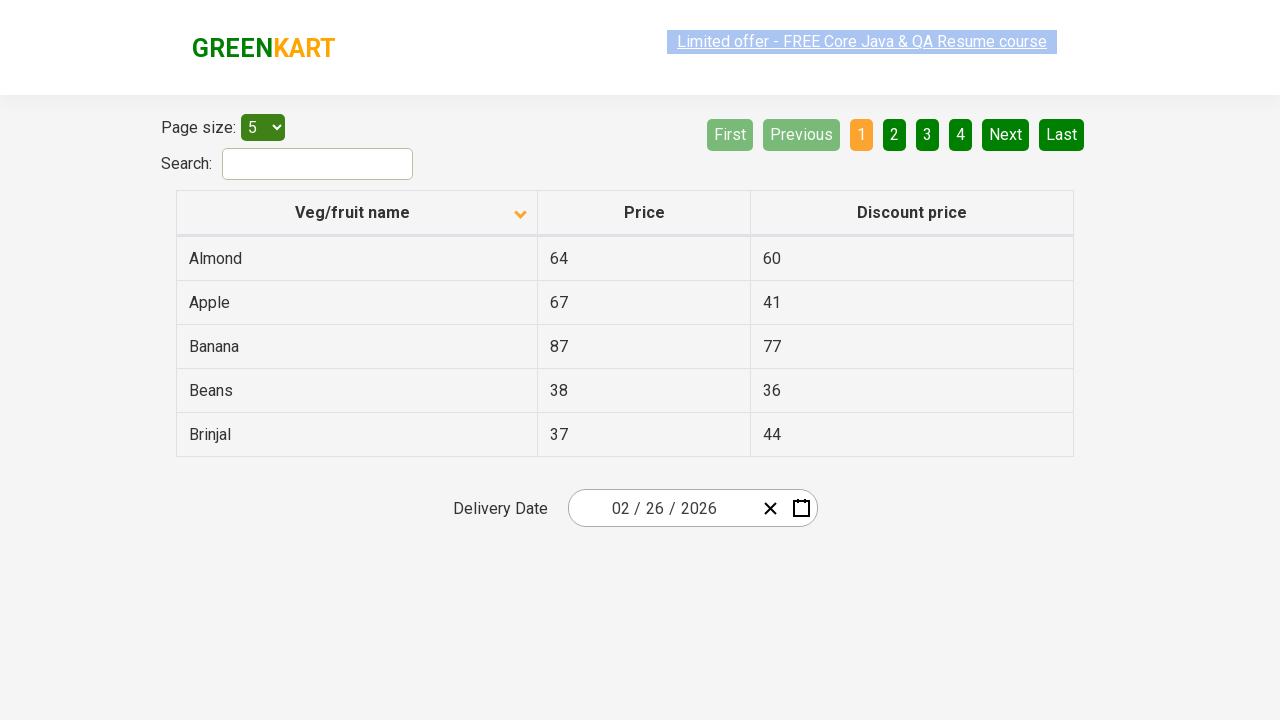

Retrieved all rows from first column for searching
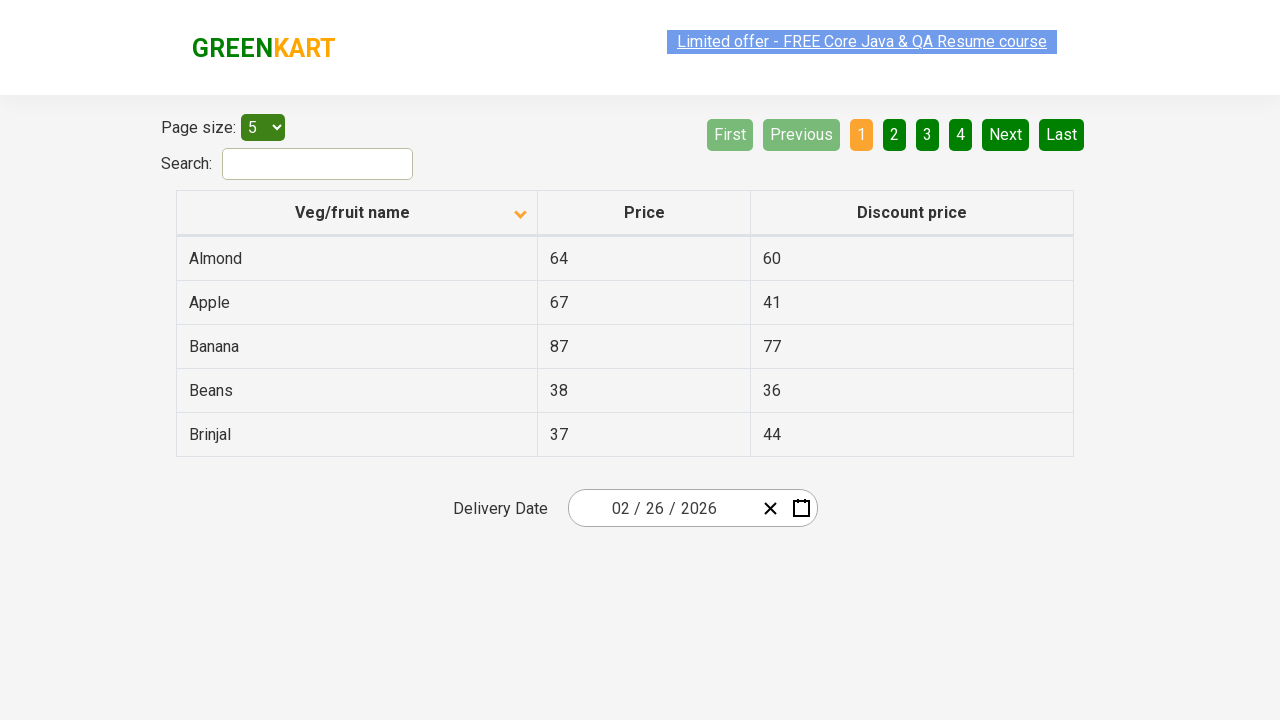

Clicked next button to navigate to next page at (1006, 134) on [aria-label='Next']
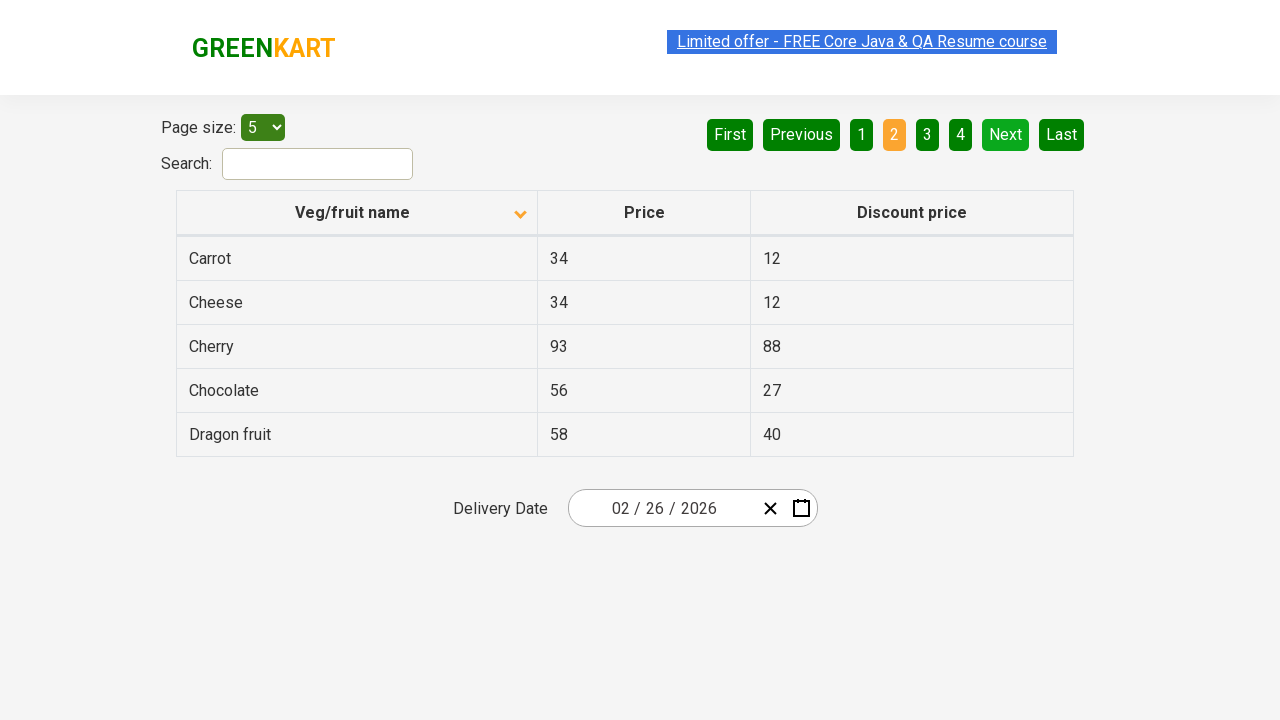

Retrieved all rows from first column for searching
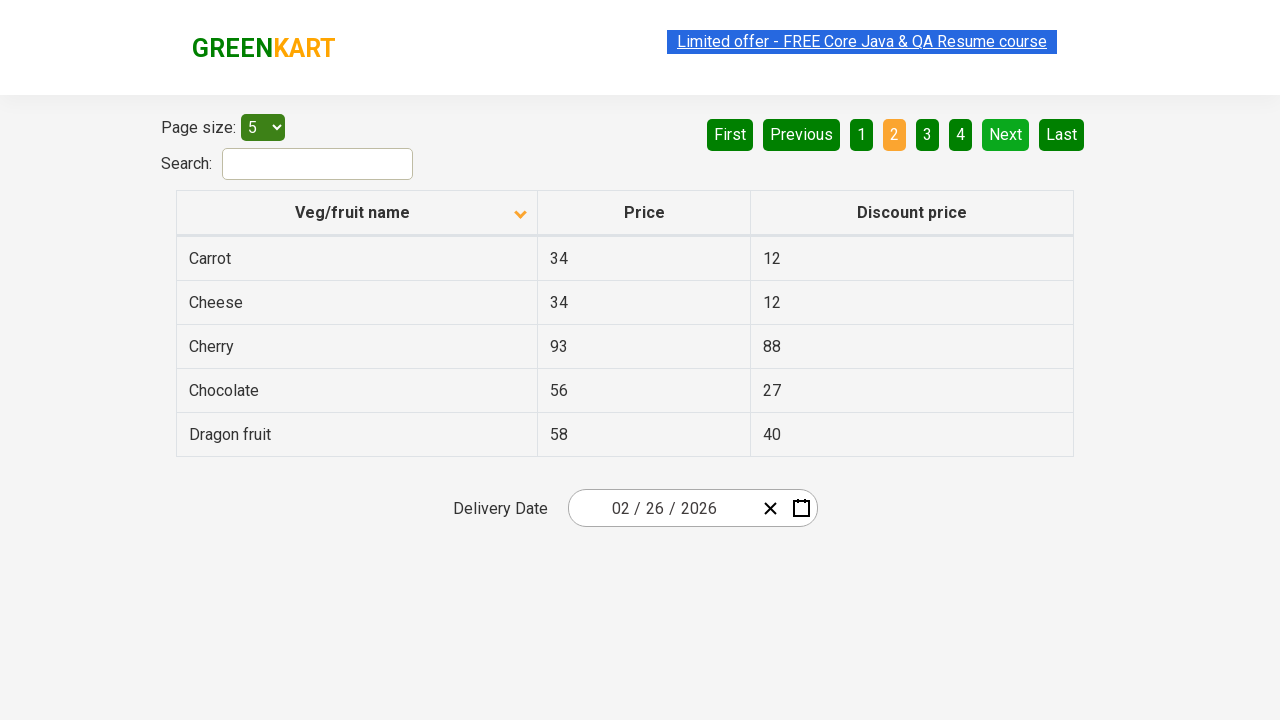

Clicked next button to navigate to next page at (1006, 134) on [aria-label='Next']
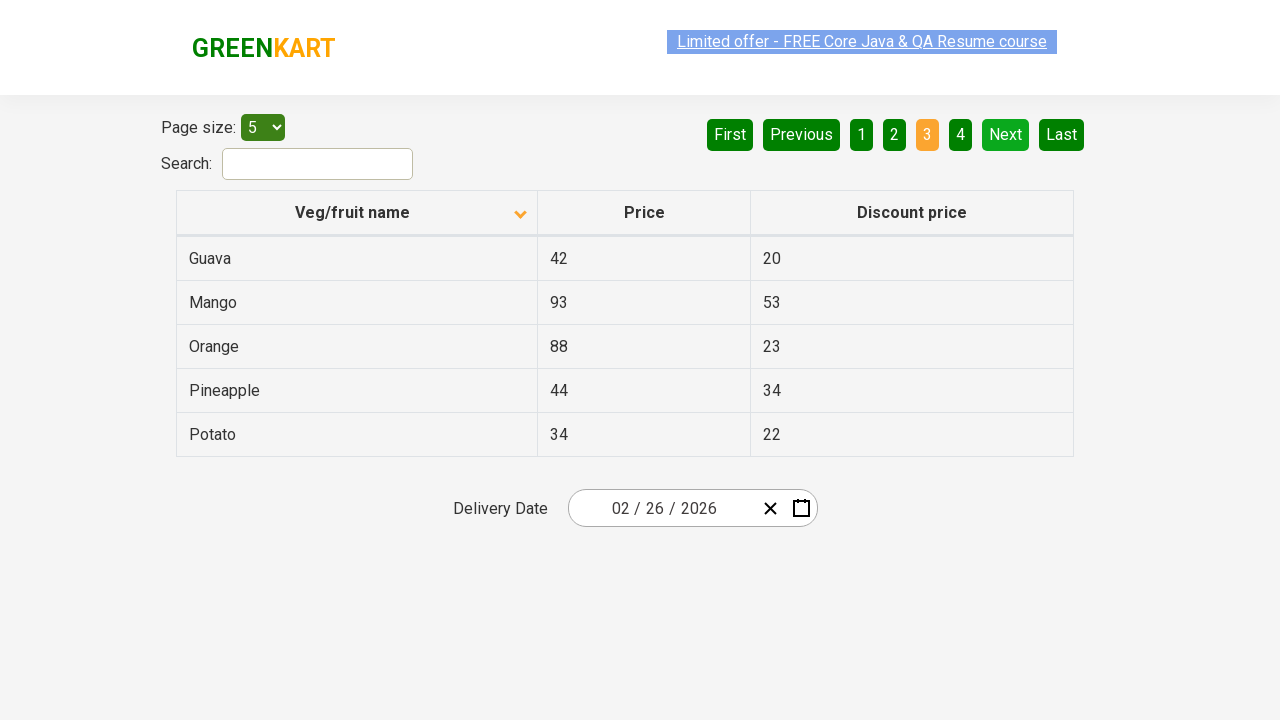

Retrieved all rows from first column for searching
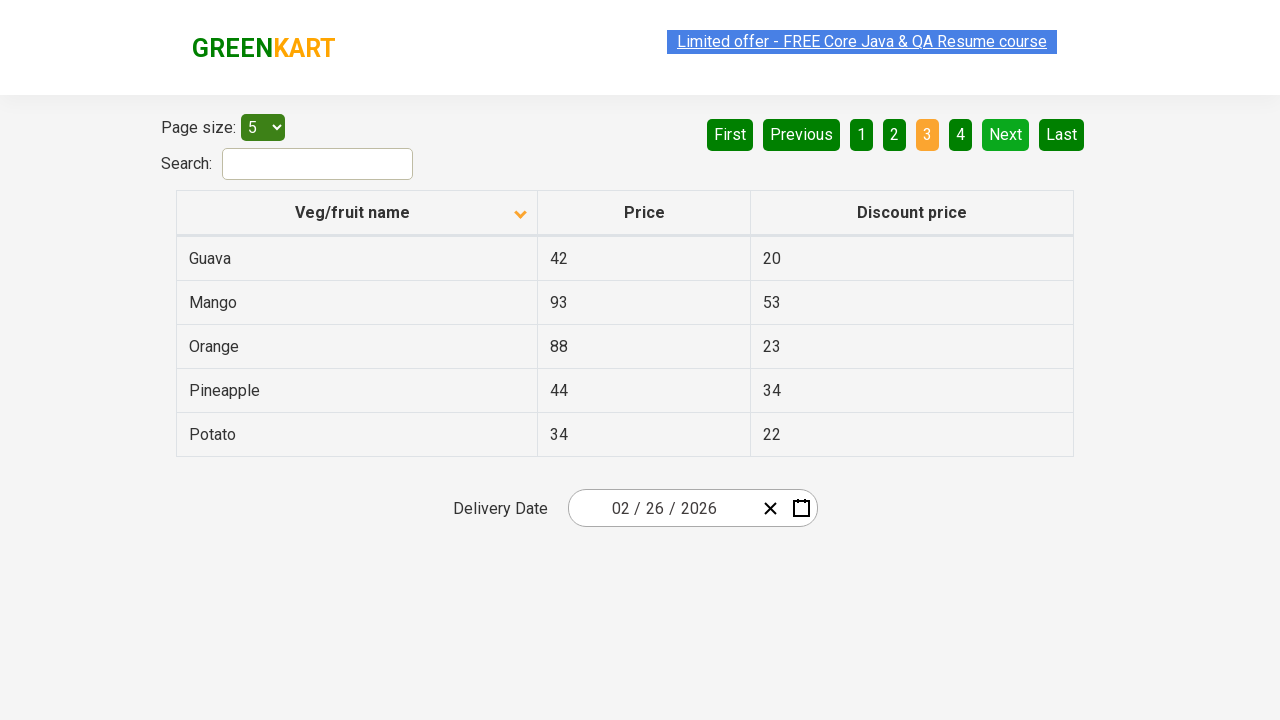

Clicked next button to navigate to next page at (1006, 134) on [aria-label='Next']
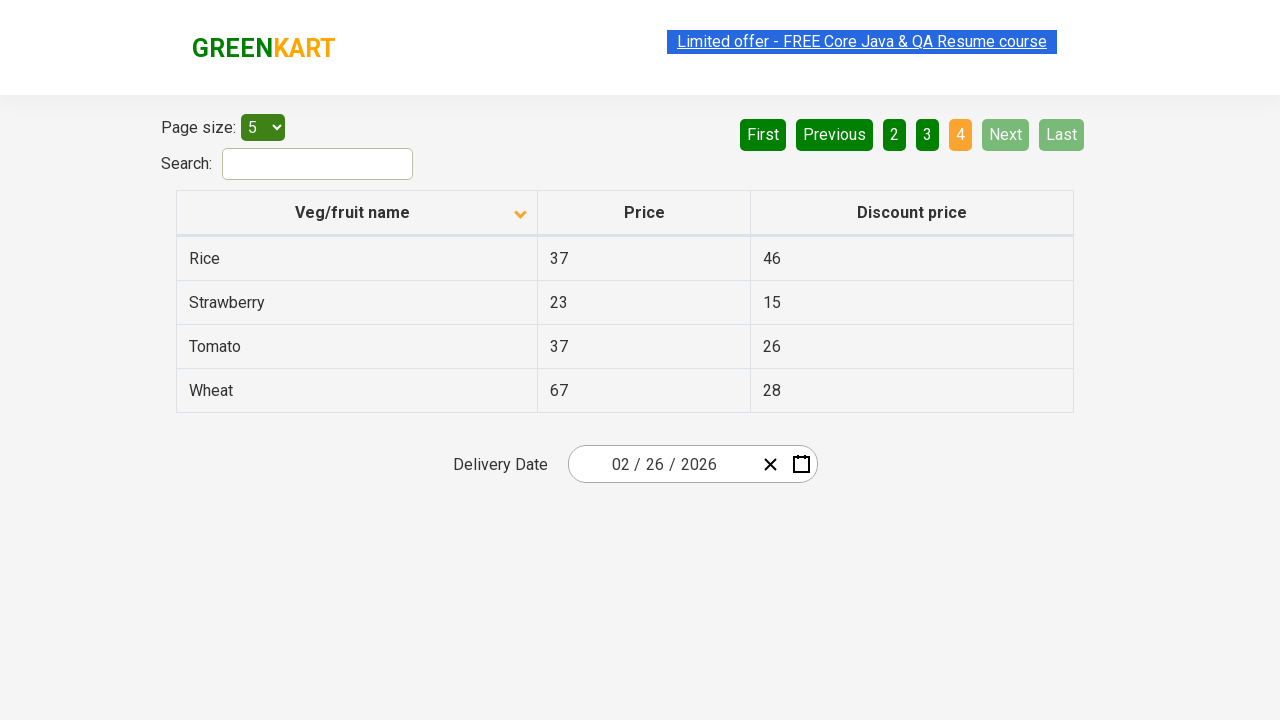

Retrieved all rows from first column for searching
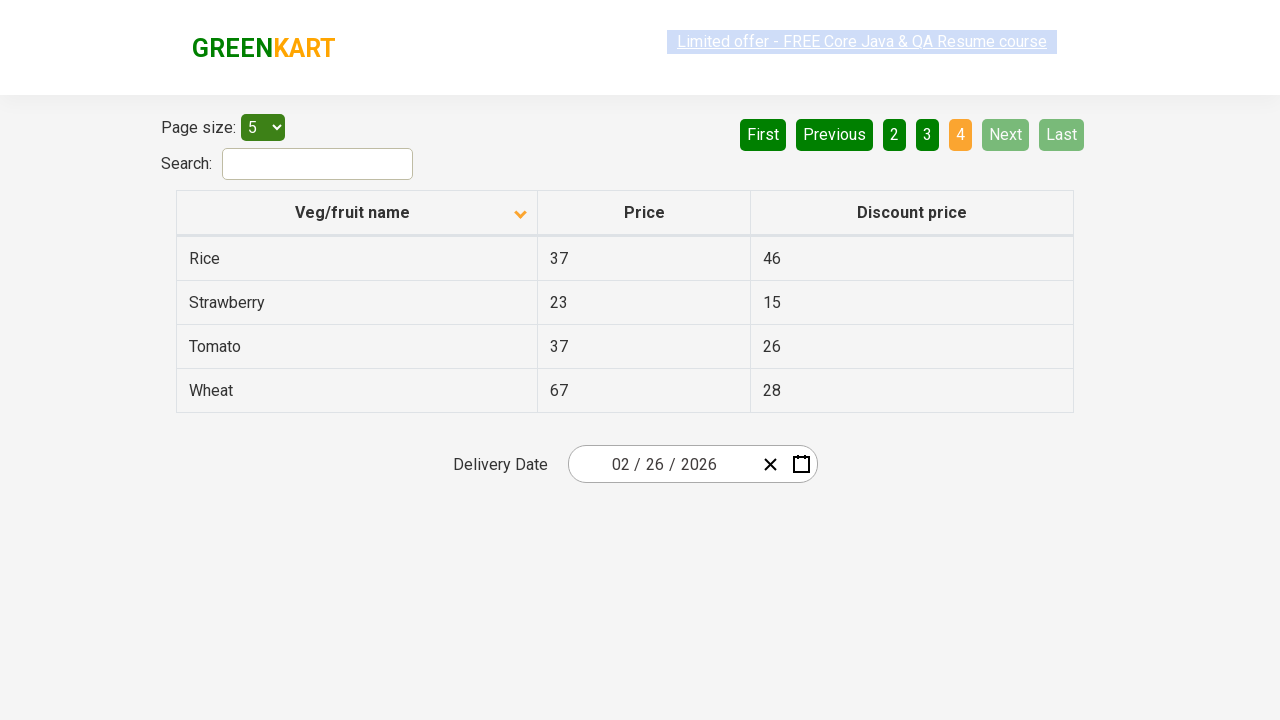

Found Rice and retrieved its price: 37
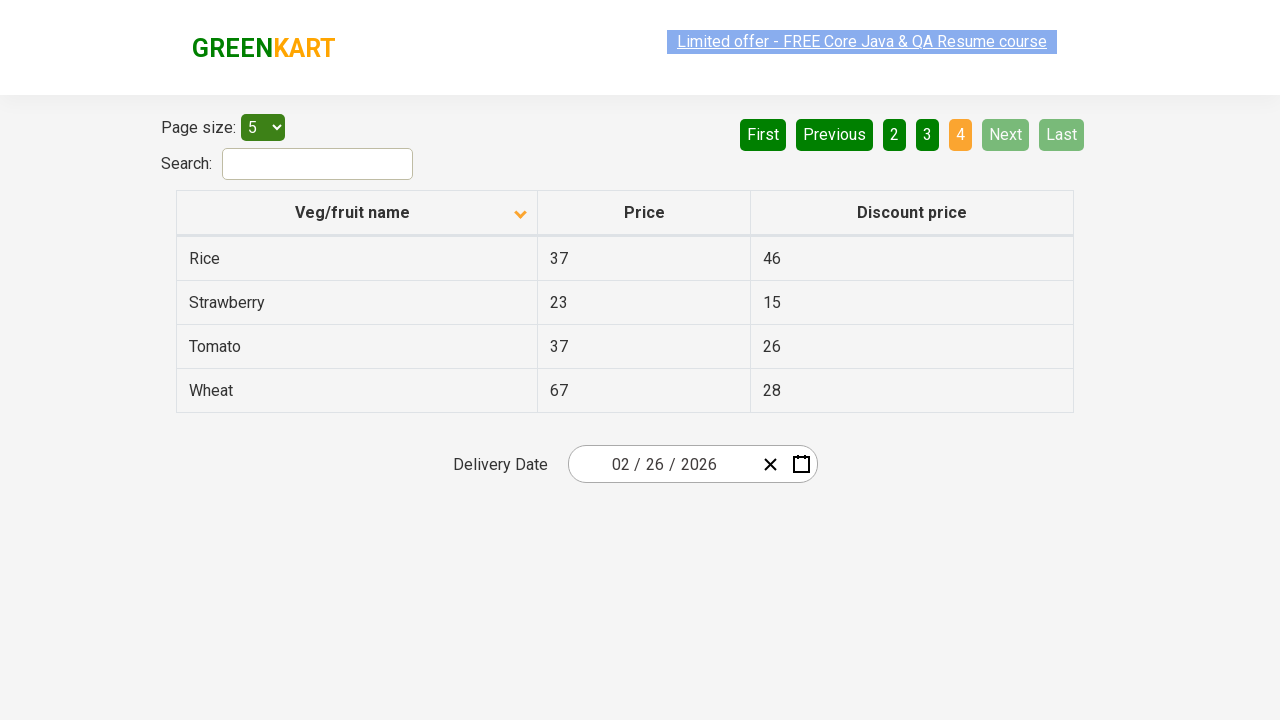

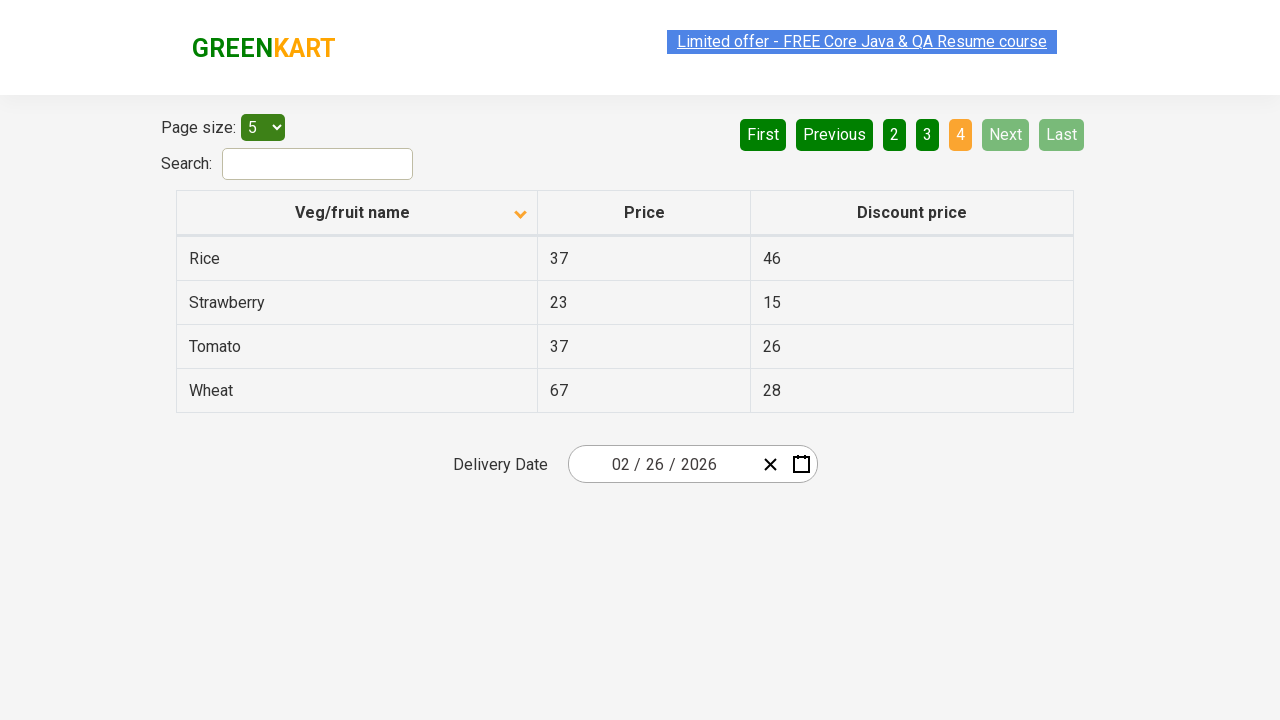